Tests radio button selection functionality by clicking the "Impressive" radio button and verifying the selection

Starting URL: https://demoqa.com/radio-button

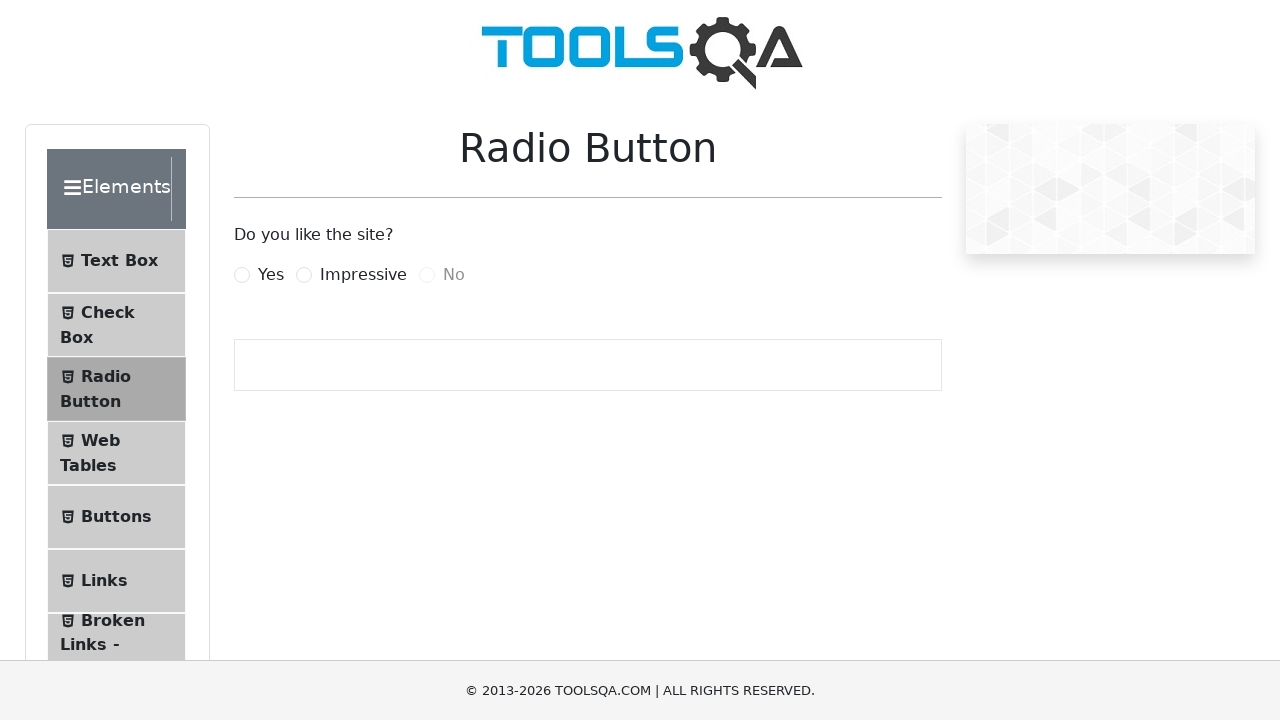

Clicked the 'Impressive' radio button at (363, 275) on label[for='impressiveRadio']
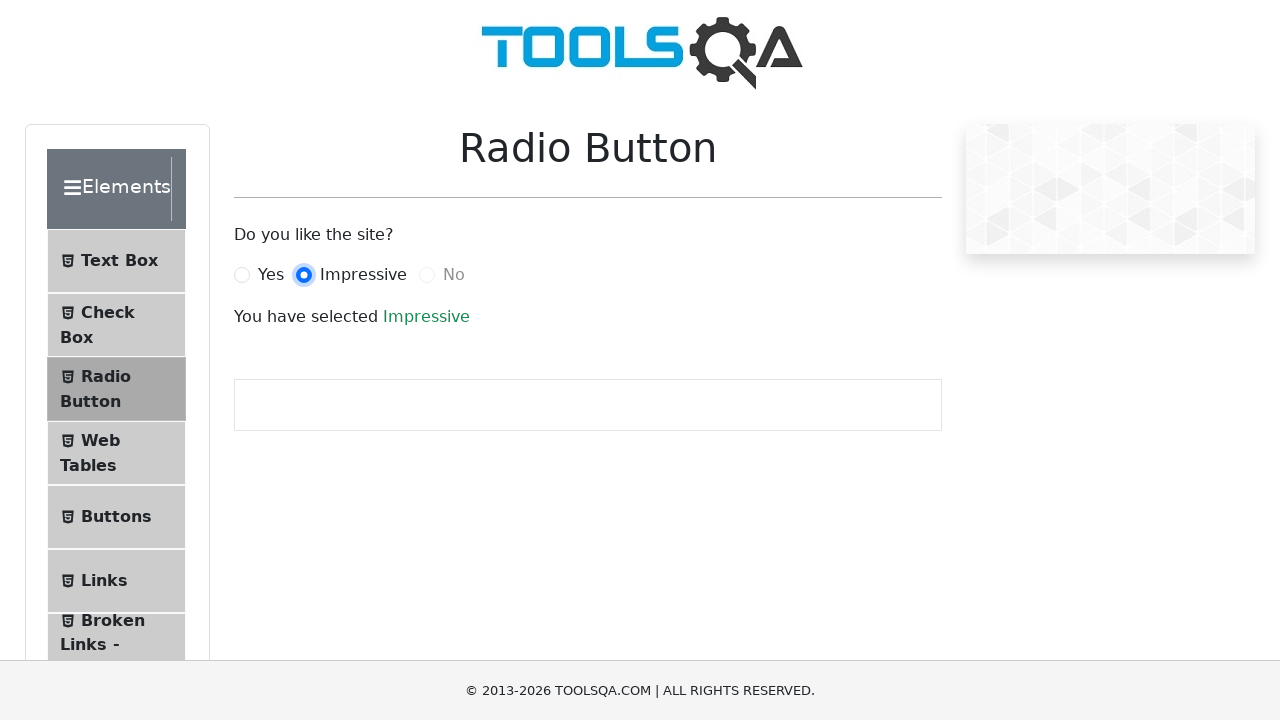

Waited for result text to appear
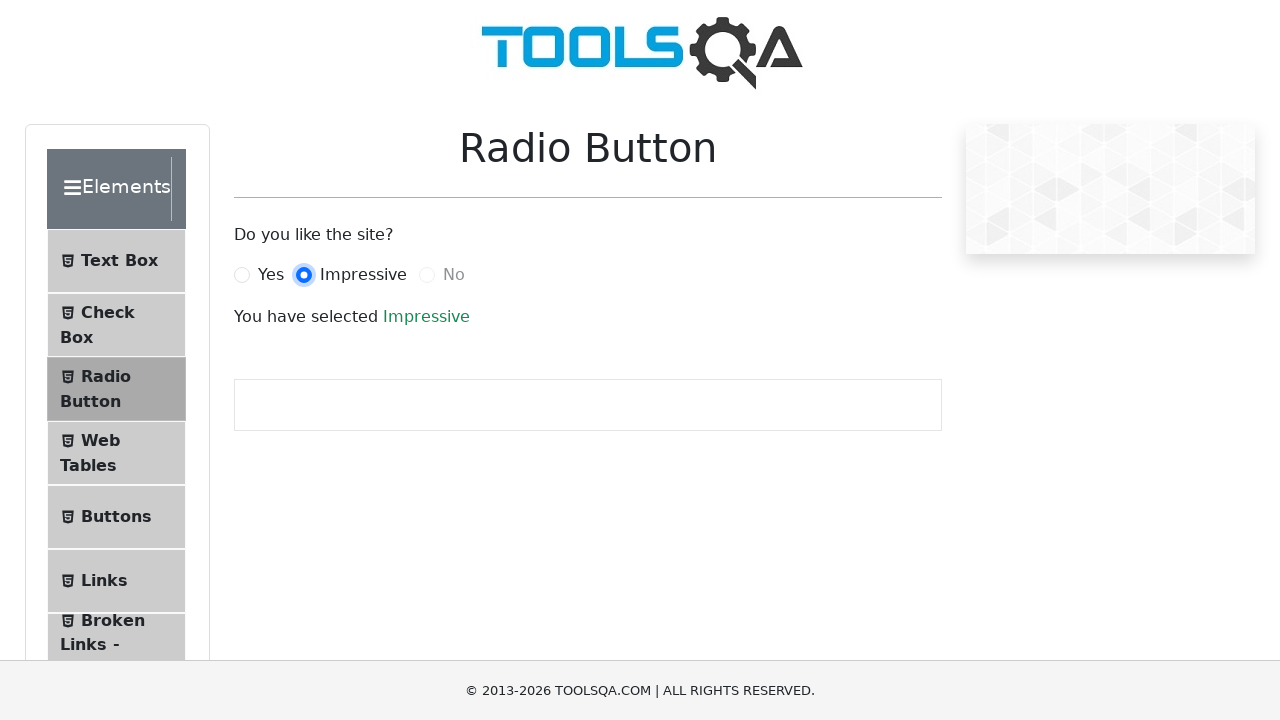

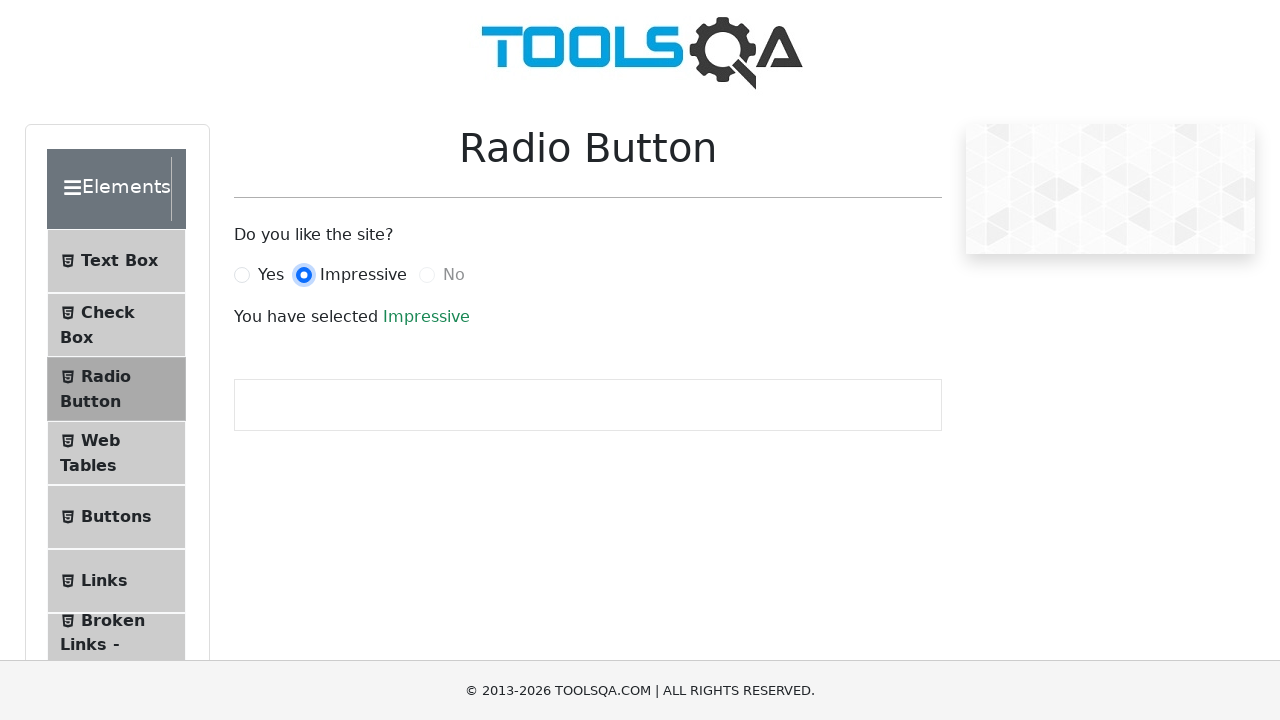